Tests that clicking Clear completed button removes completed items from the list

Starting URL: https://demo.playwright.dev/todomvc

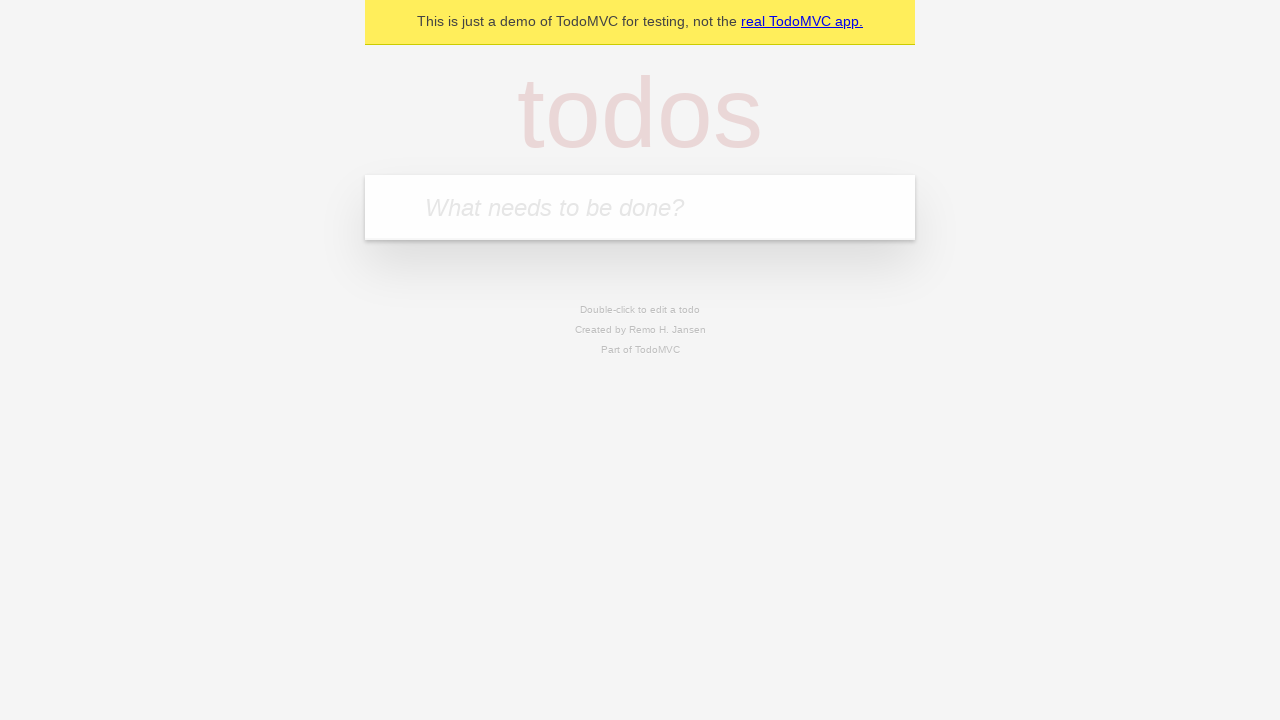

Filled todo input with 'buy some cheese' on internal:attr=[placeholder="What needs to be done?"i]
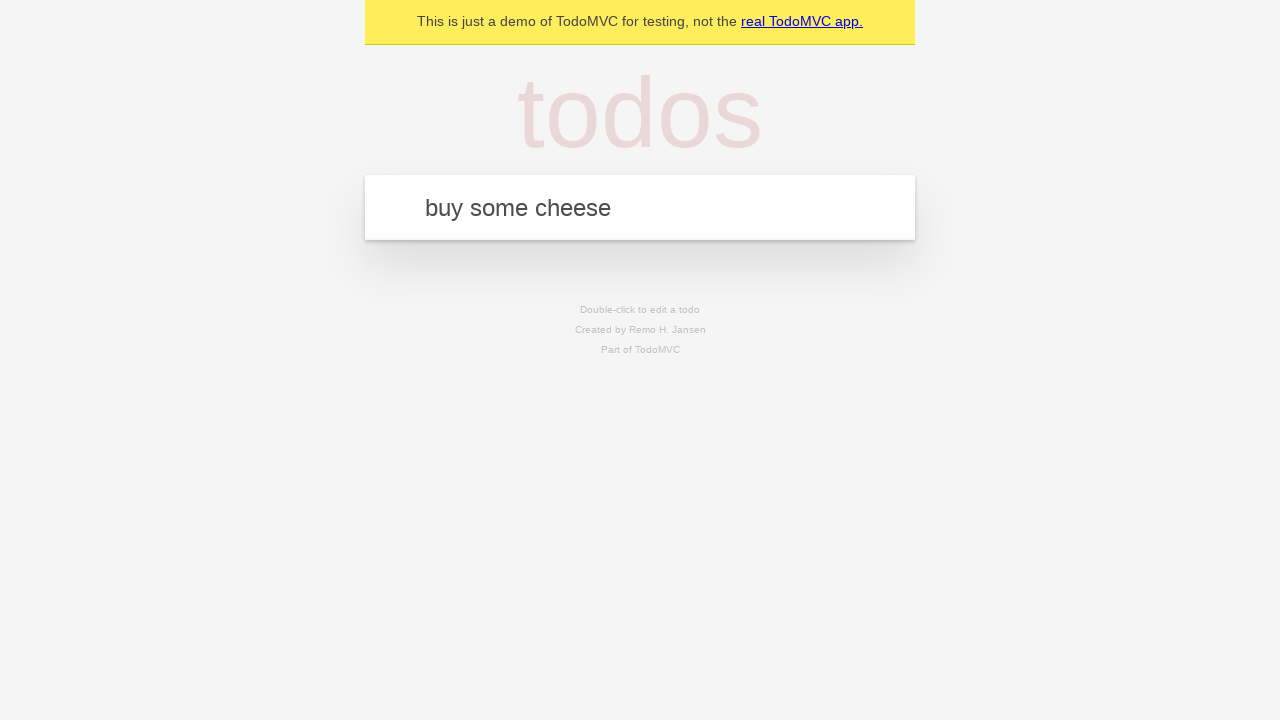

Pressed Enter to create first todo item on internal:attr=[placeholder="What needs to be done?"i]
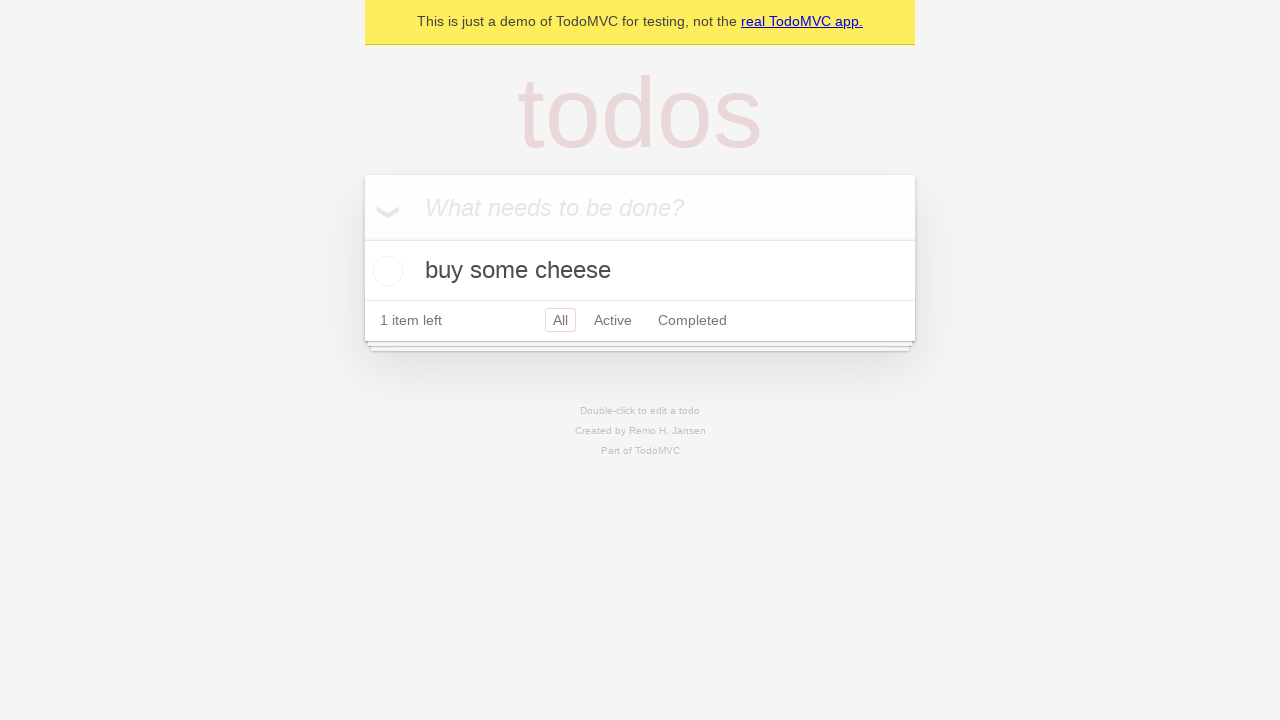

Filled todo input with 'feed the cat' on internal:attr=[placeholder="What needs to be done?"i]
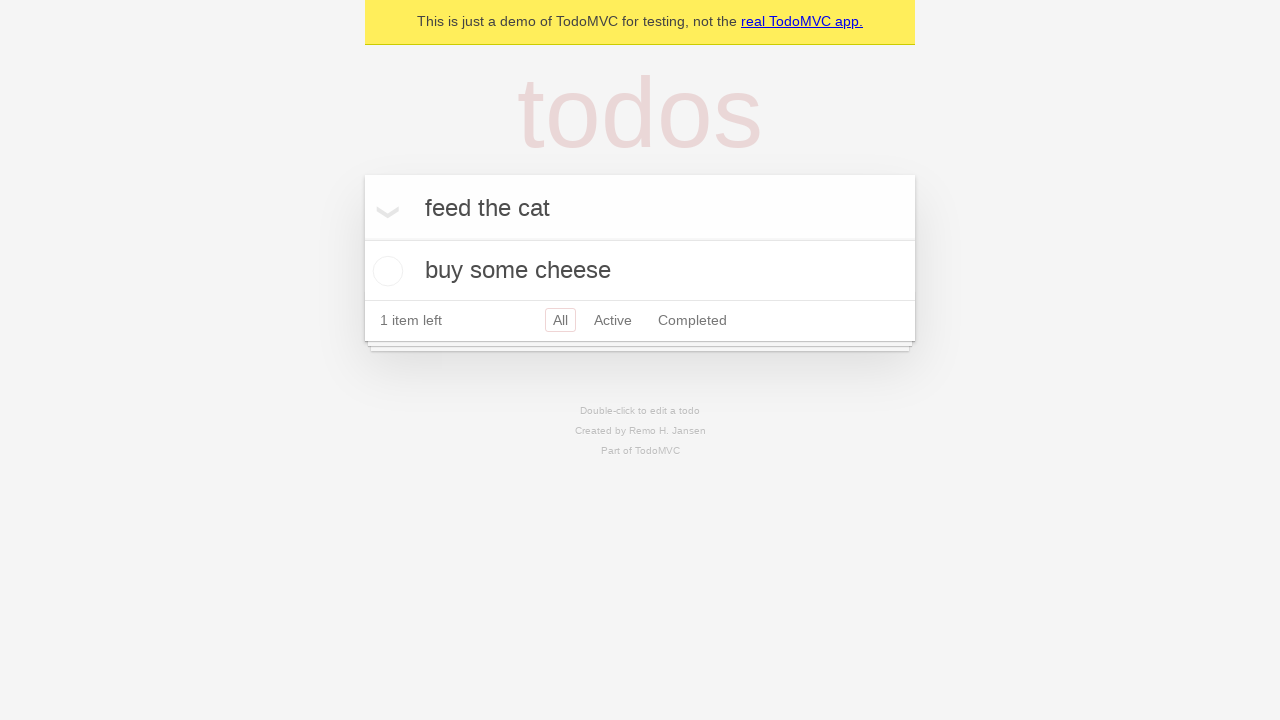

Pressed Enter to create second todo item on internal:attr=[placeholder="What needs to be done?"i]
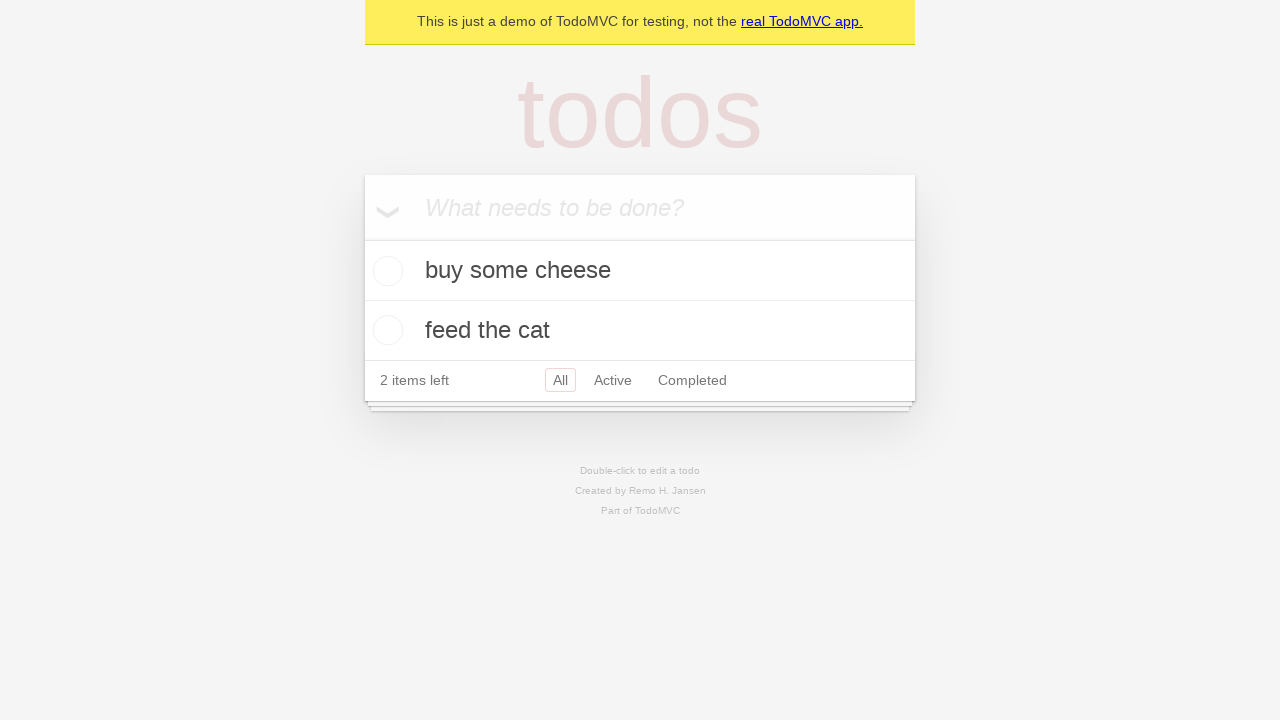

Filled todo input with 'book a doctors appointment' on internal:attr=[placeholder="What needs to be done?"i]
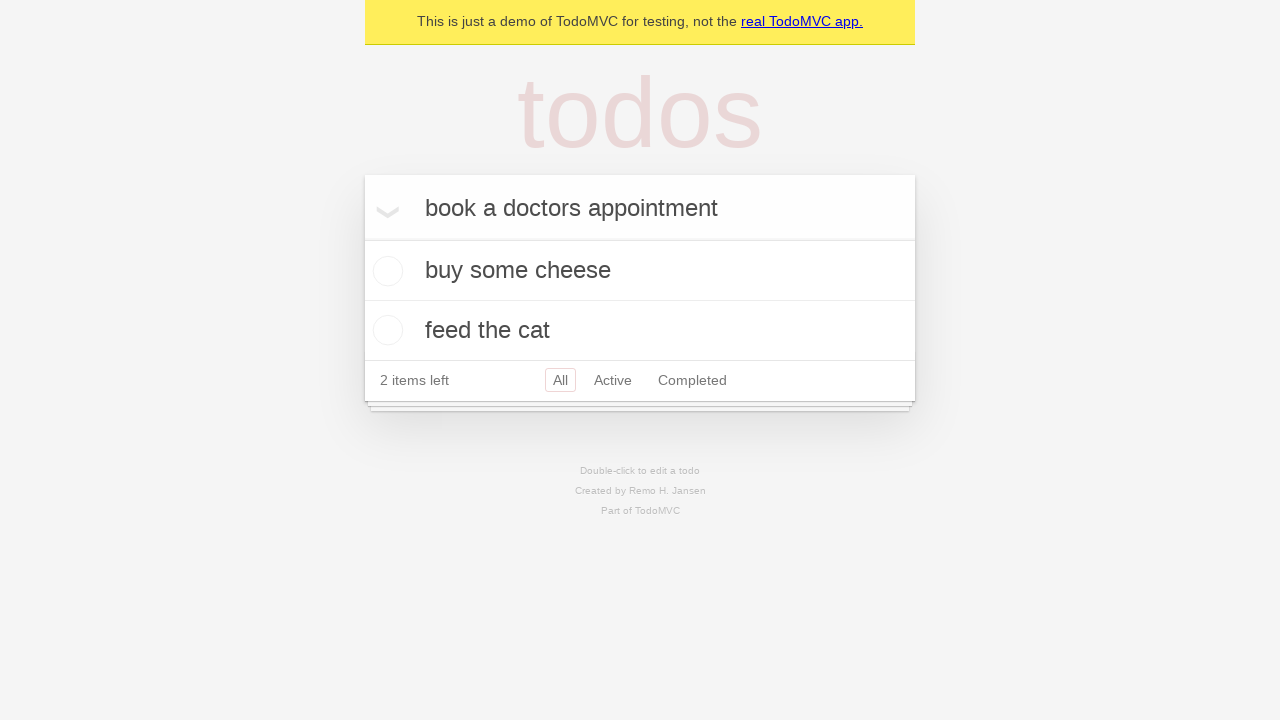

Pressed Enter to create third todo item on internal:attr=[placeholder="What needs to be done?"i]
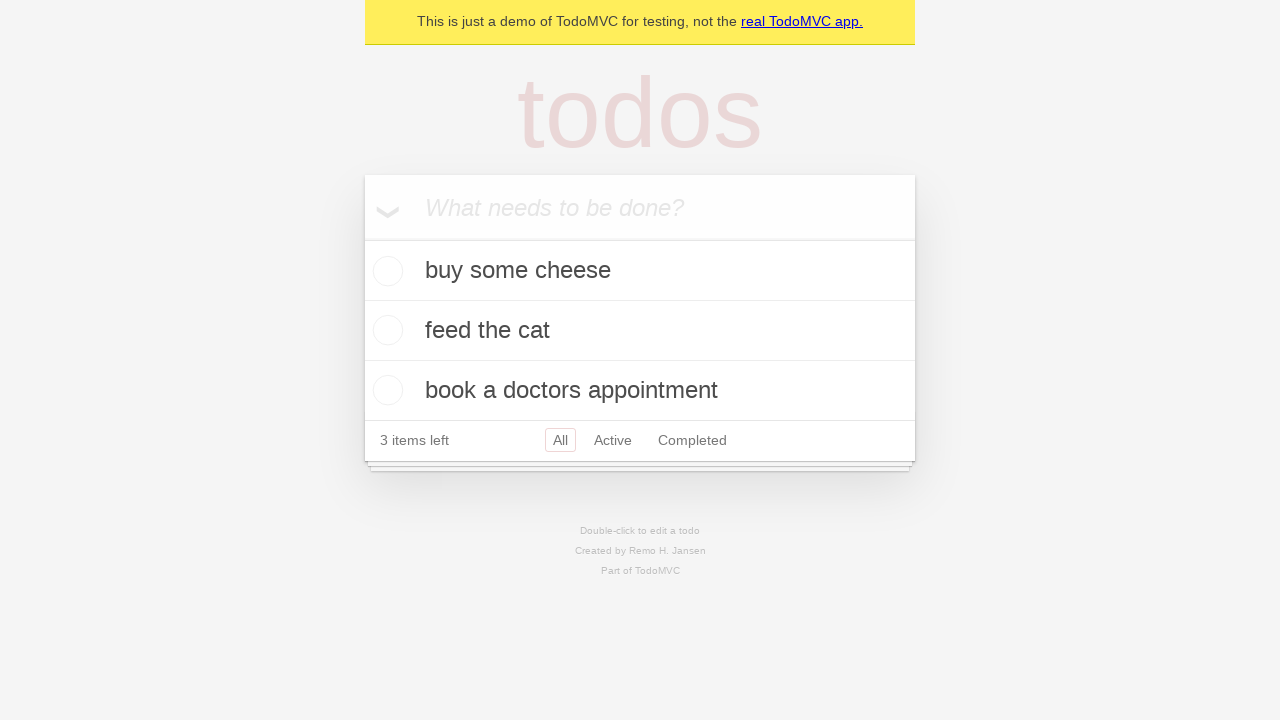

Checked the second todo item checkbox at (385, 330) on internal:testid=[data-testid="todo-item"s] >> nth=1 >> internal:role=checkbox
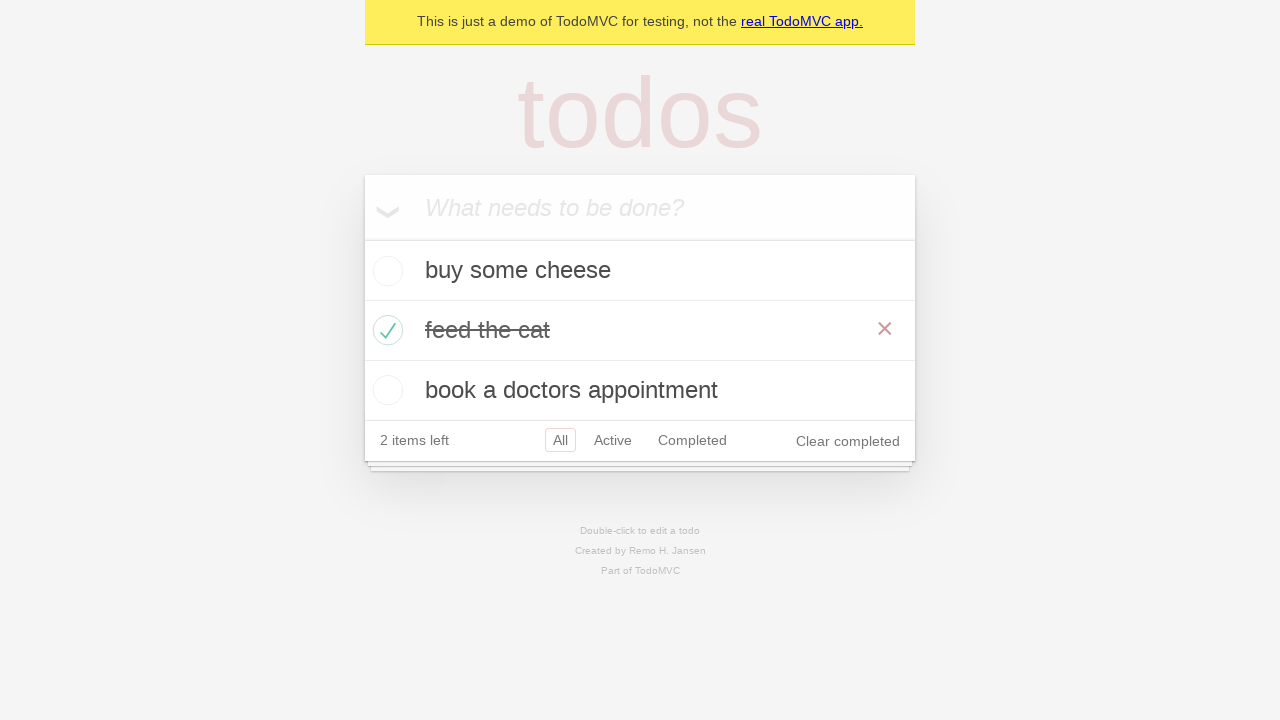

Clicked Clear completed button to remove completed items at (848, 441) on internal:role=button[name="Clear completed"i]
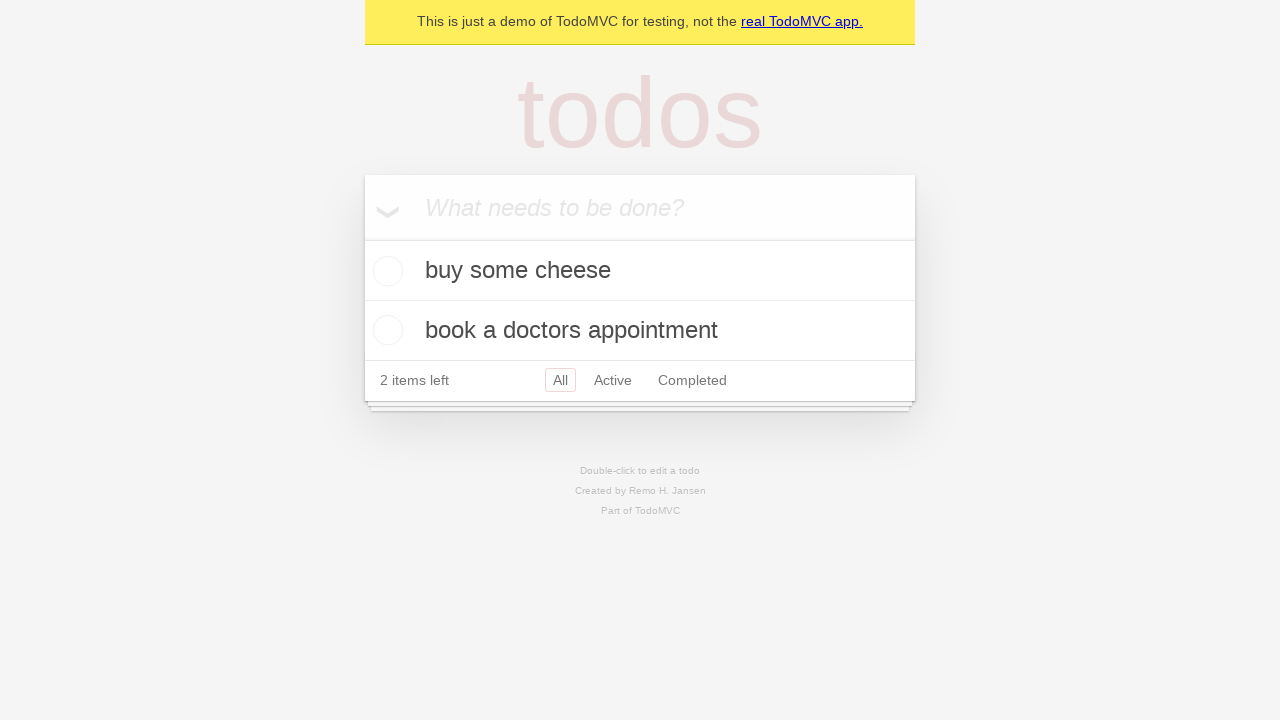

Verified that todo items are still present after clearing completed
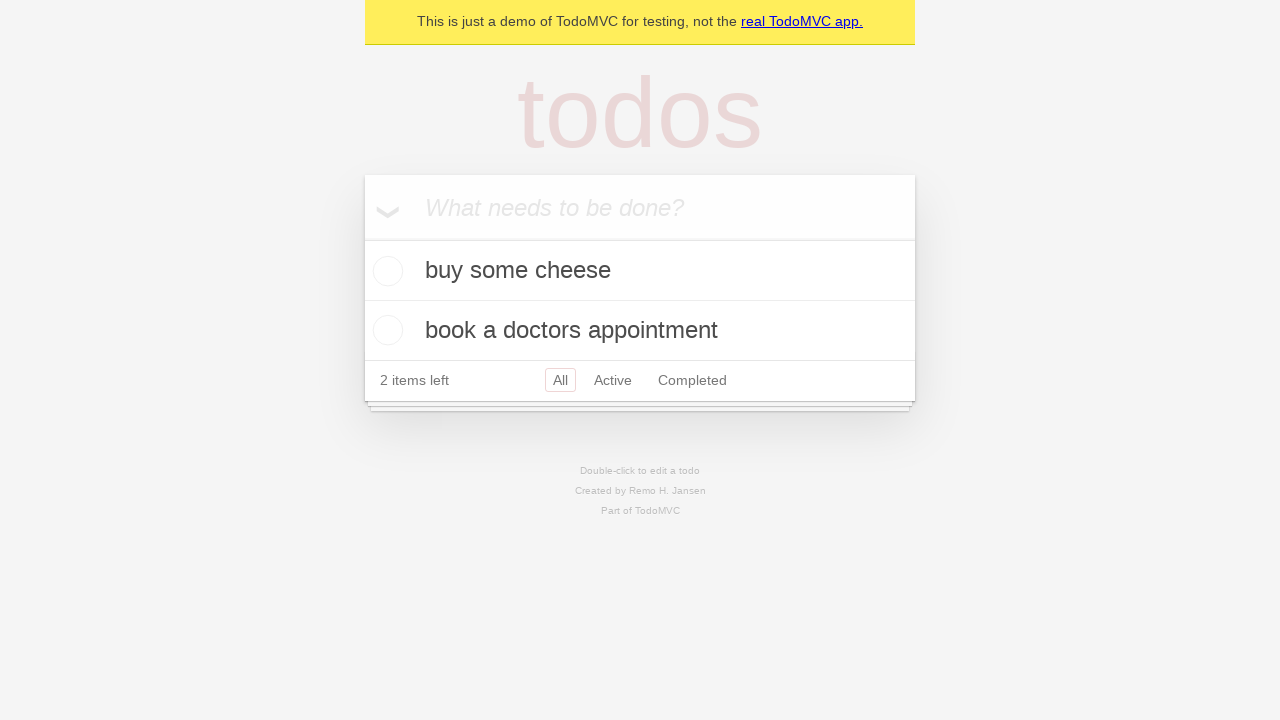

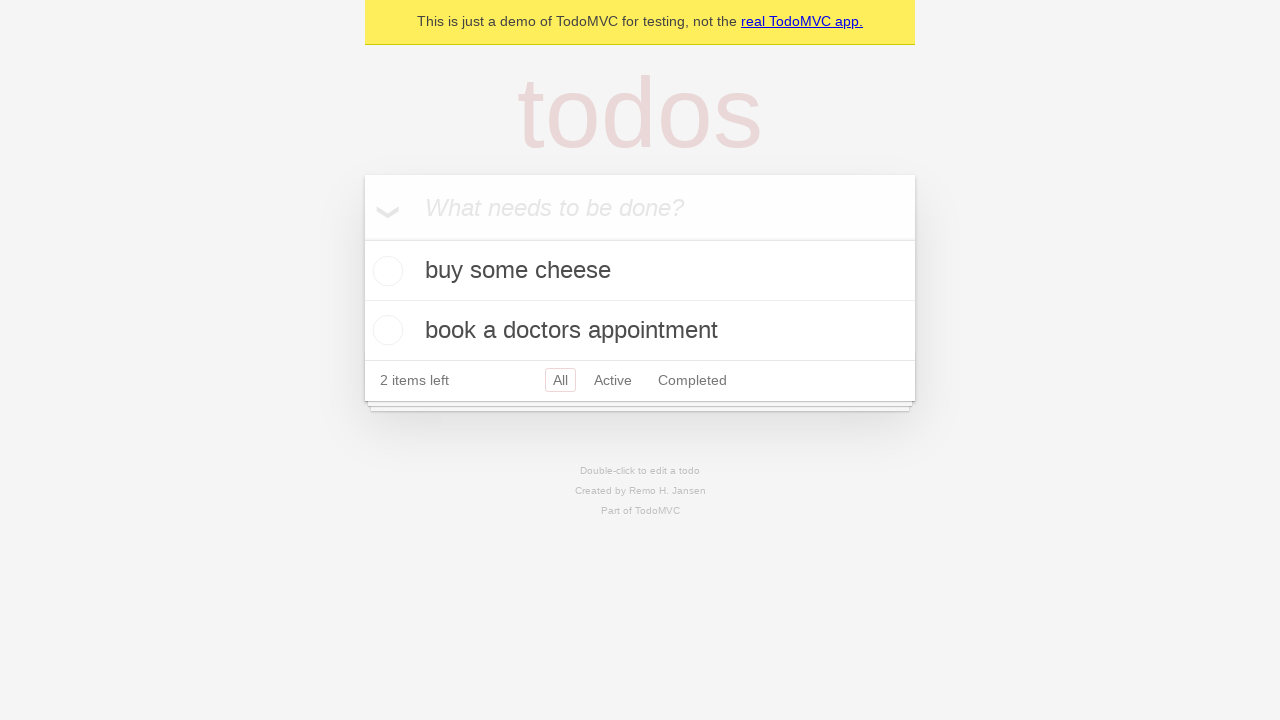